Tests dynamic loading on page 1 by clicking start button and waiting for "Hello World!" to become visible, then clicking it

Starting URL: https://the-internet.herokuapp.com/dynamic_loading/1

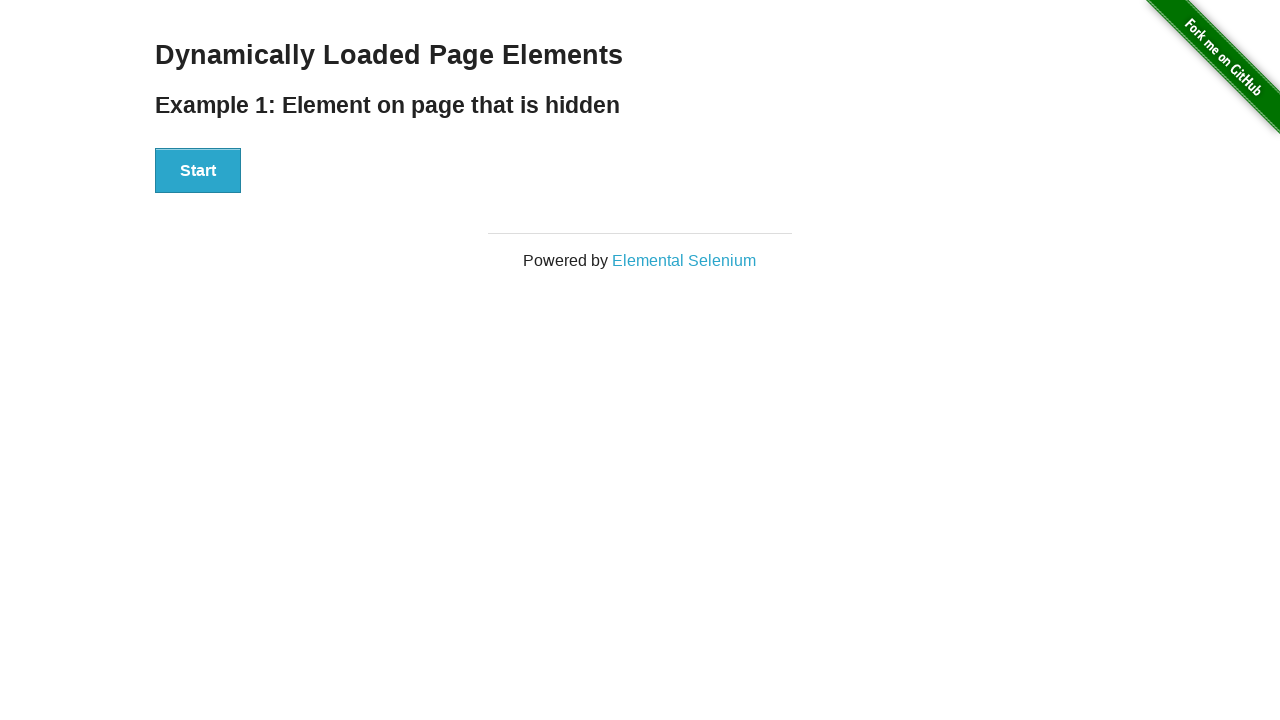

Clicked Start button to trigger dynamic loading at (198, 171) on xpath=//button[text()='Start']
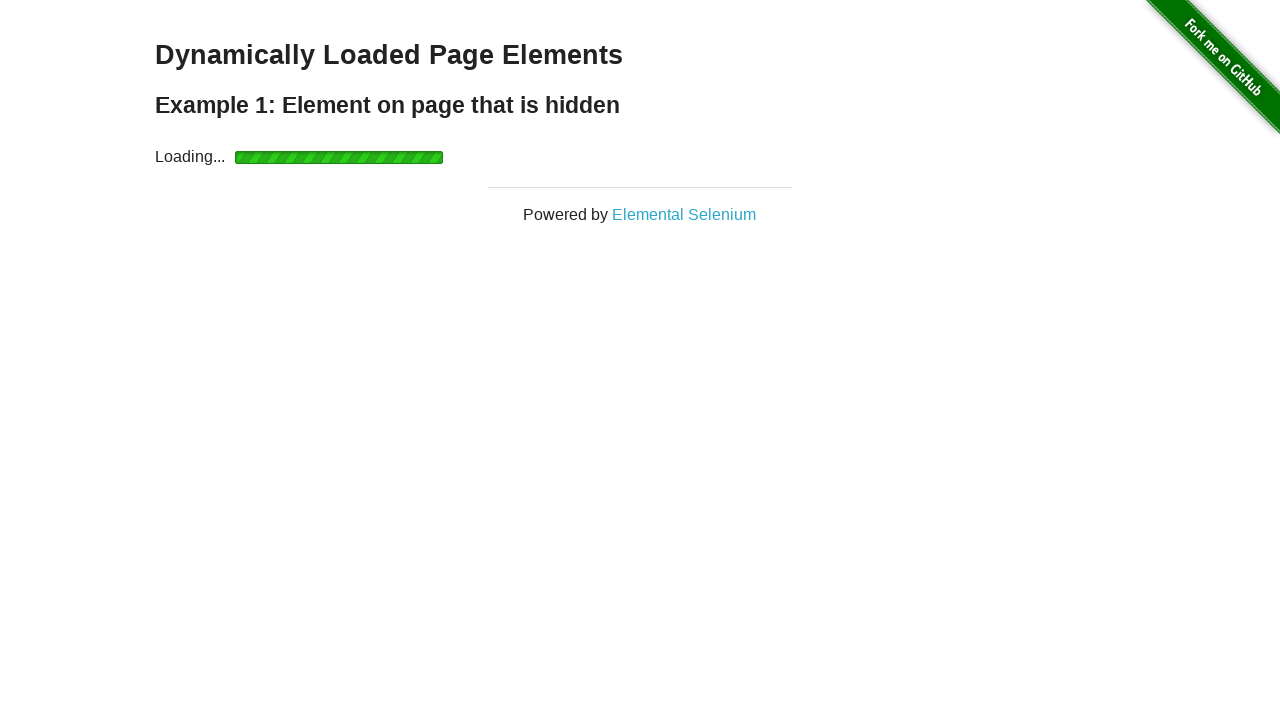

Waited for 'Hello World!' text to become visible
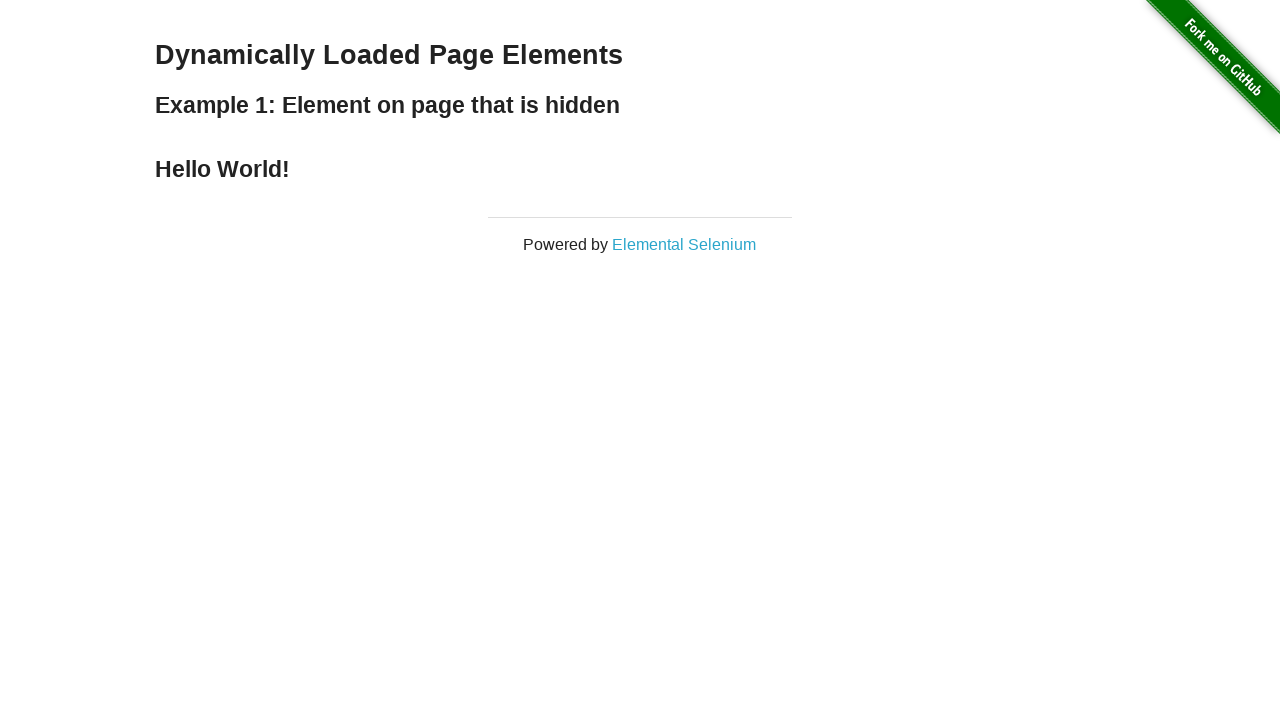

Clicked on 'Hello World!' text at (640, 169) on xpath=//h4[text()='Hello World!']
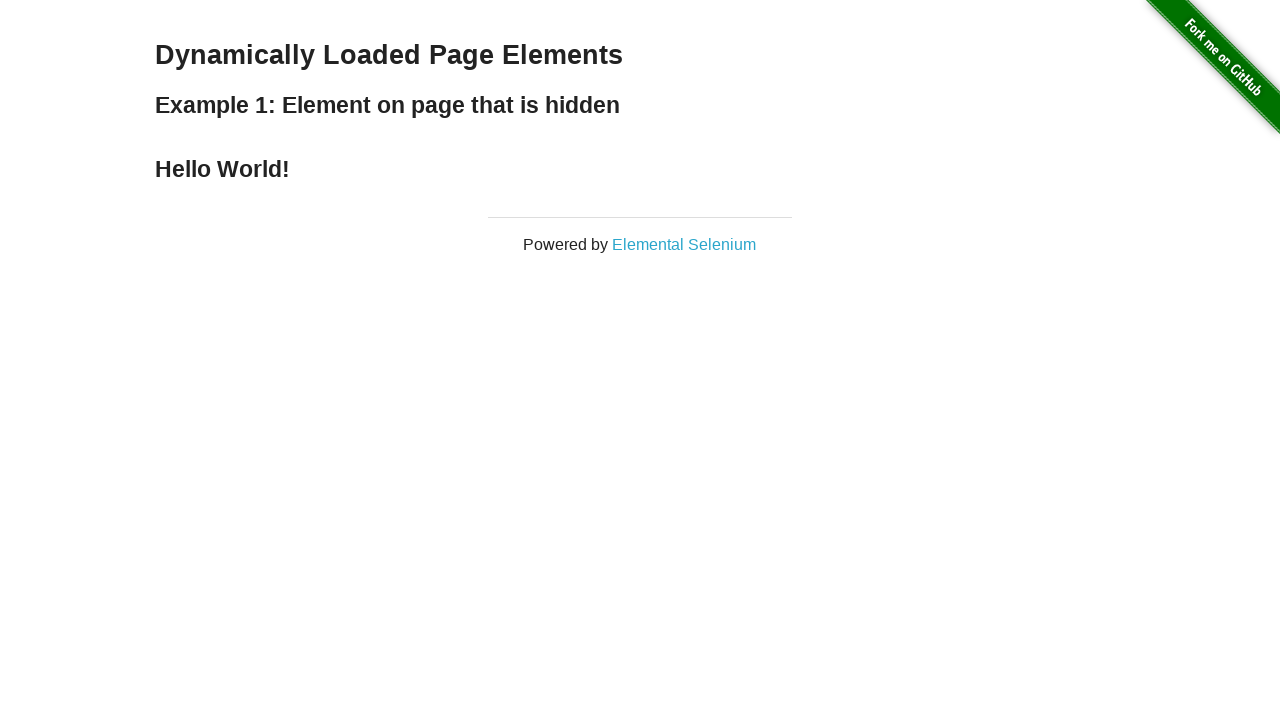

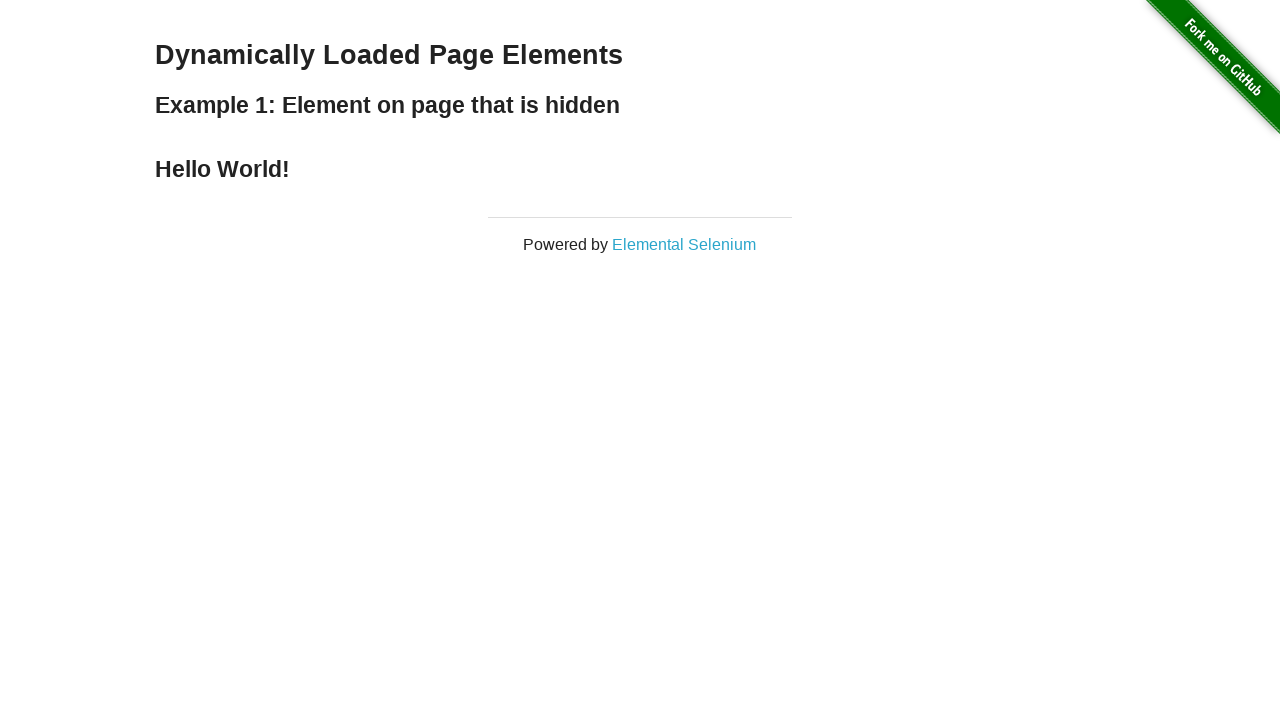